Solves a math problem by extracting two numbers from the page, calculating their sum, and selecting the result from a dropdown menu

Starting URL: http://suninjuly.github.io/selects2.html

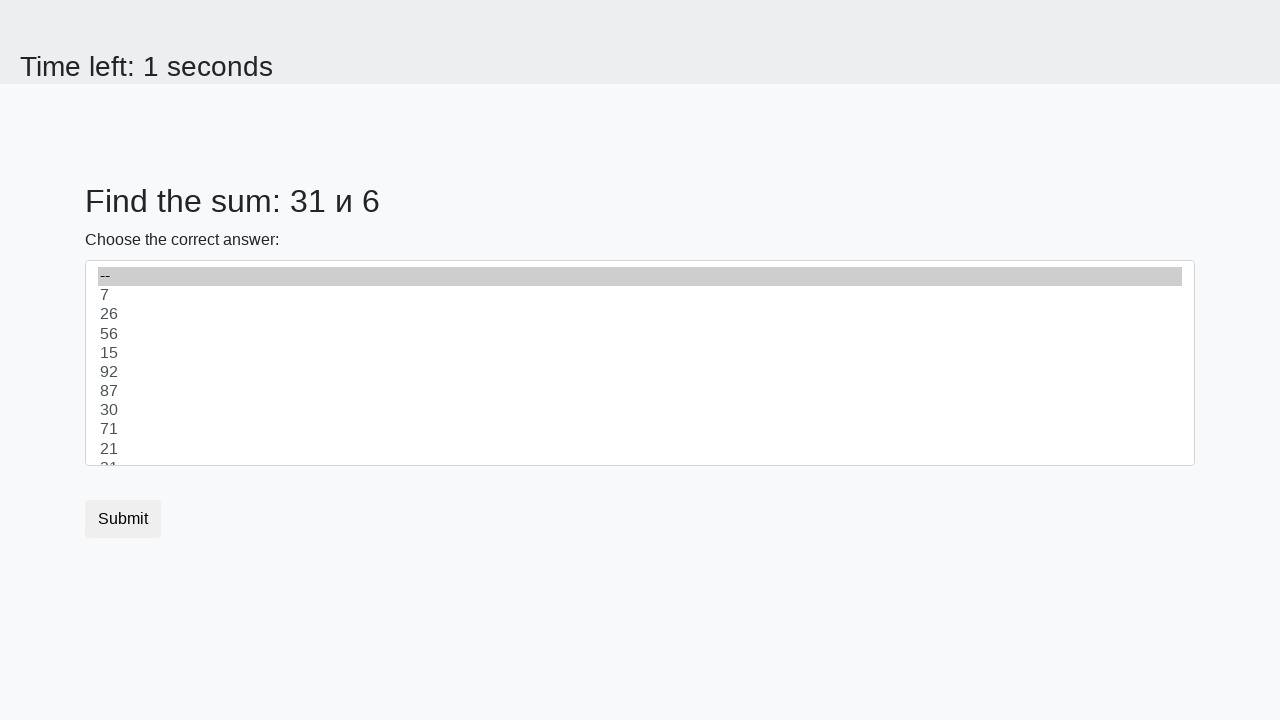

Extracted first number from #num1 element
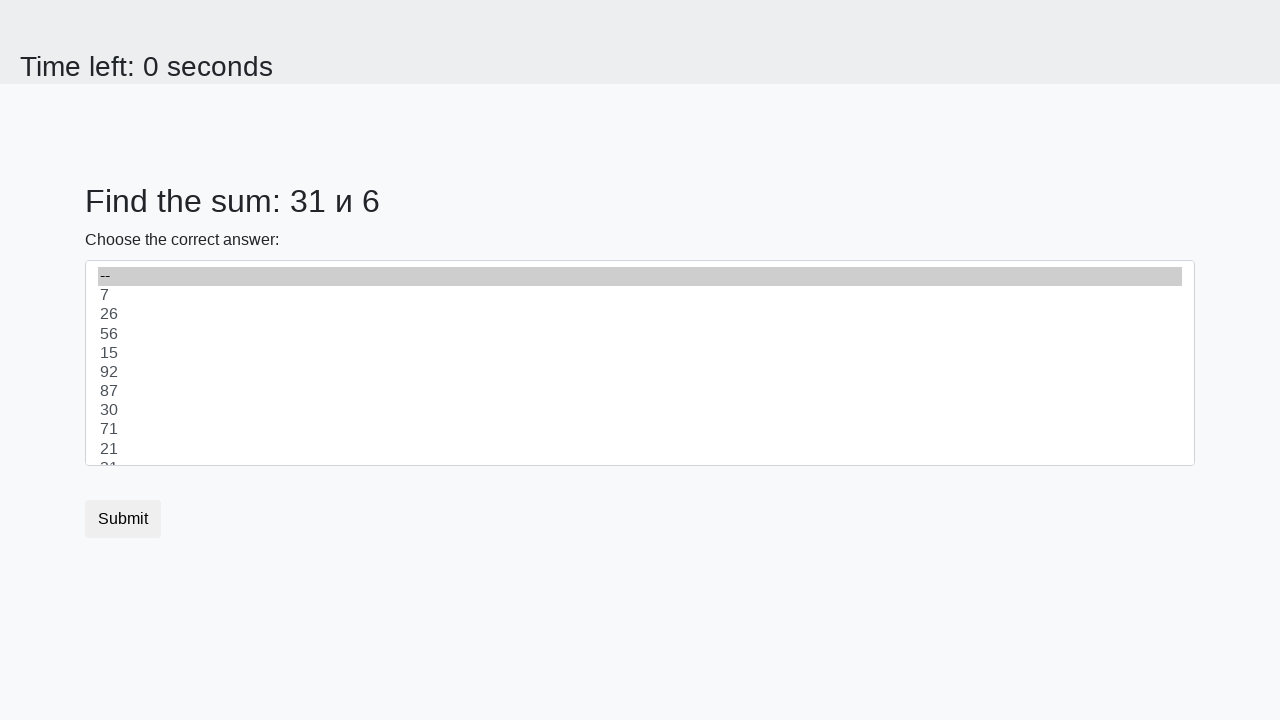

Extracted second number from #num2 element
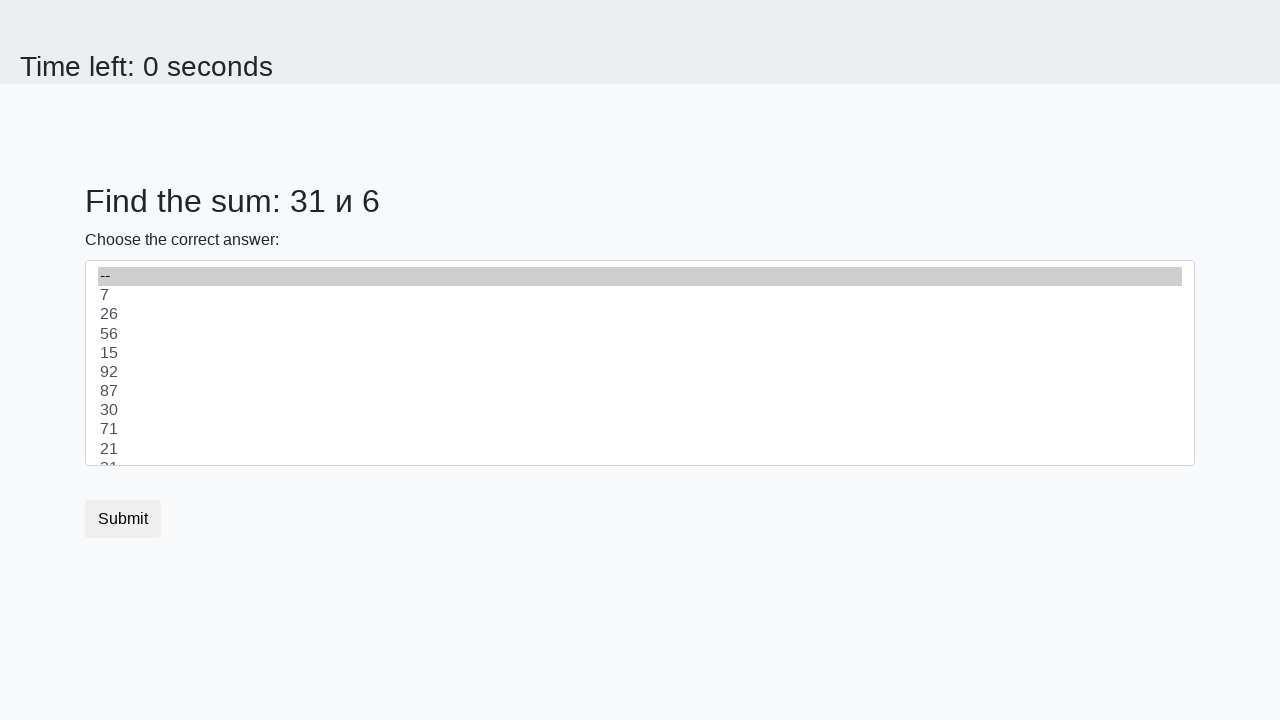

Calculated sum: 31 + 6 = 37
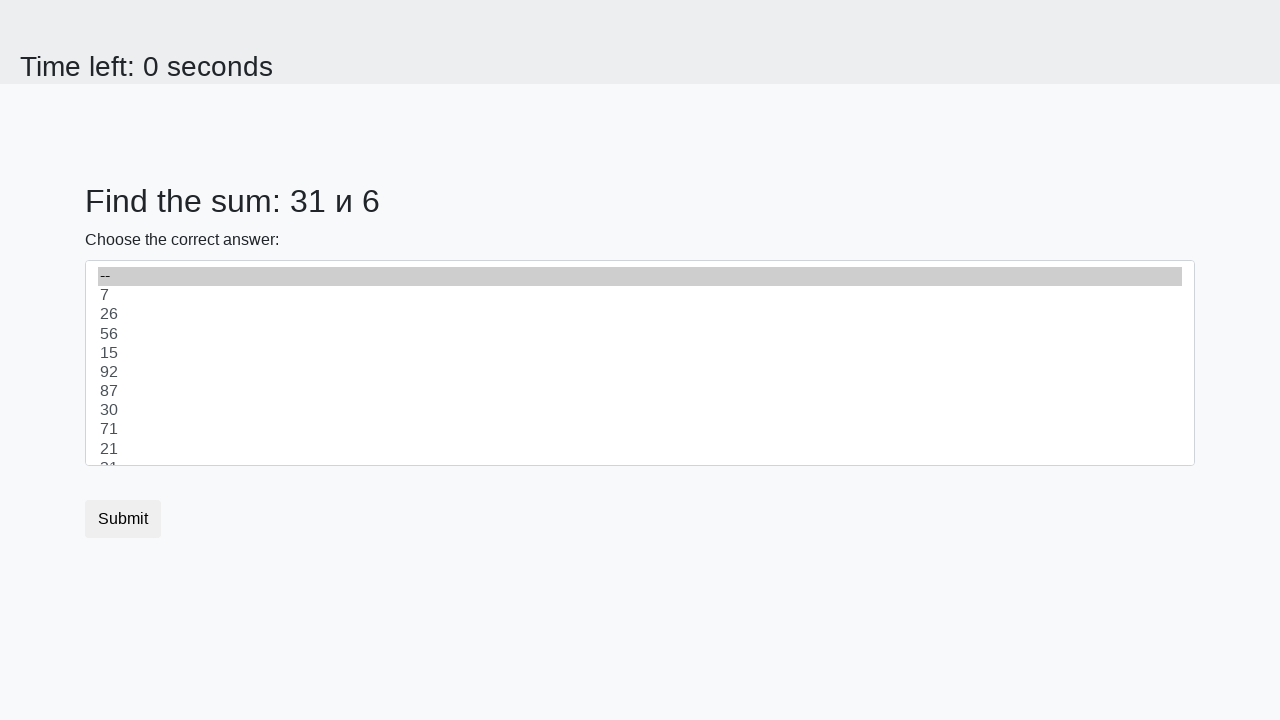

Selected 37 from dropdown menu on #dropdown
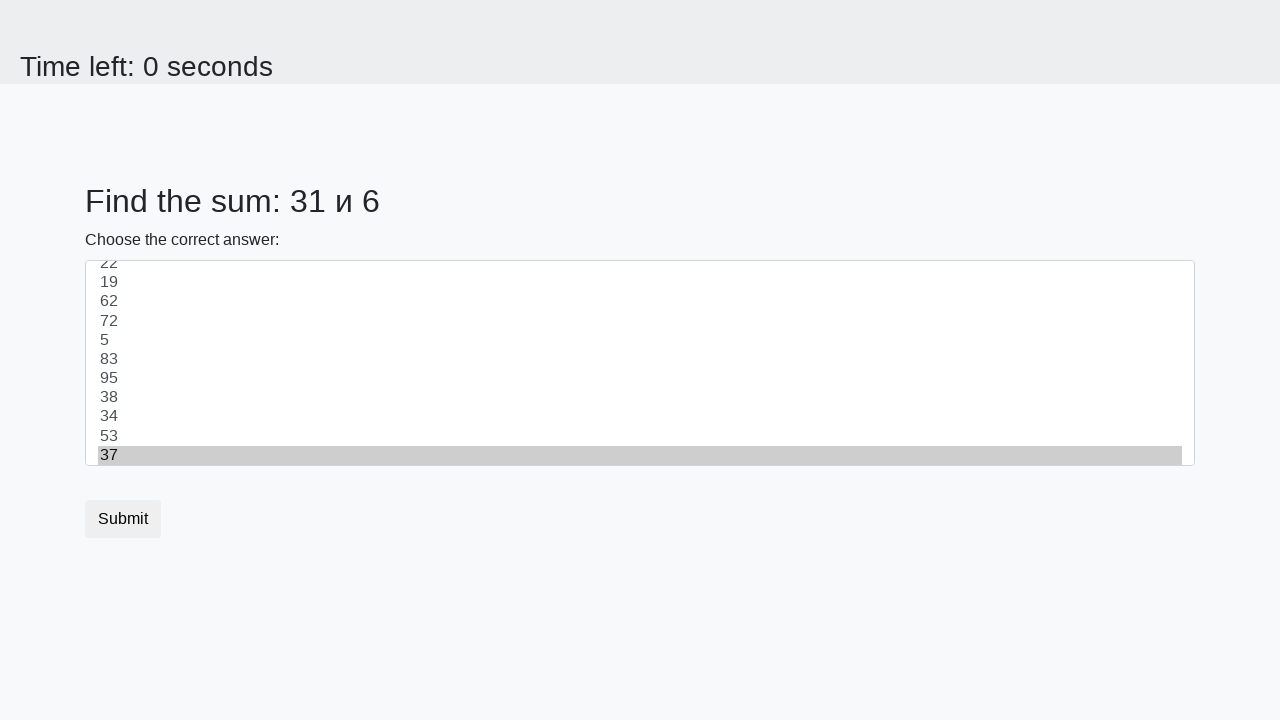

Clicked submit button to complete the form at (123, 519) on [type='submit']
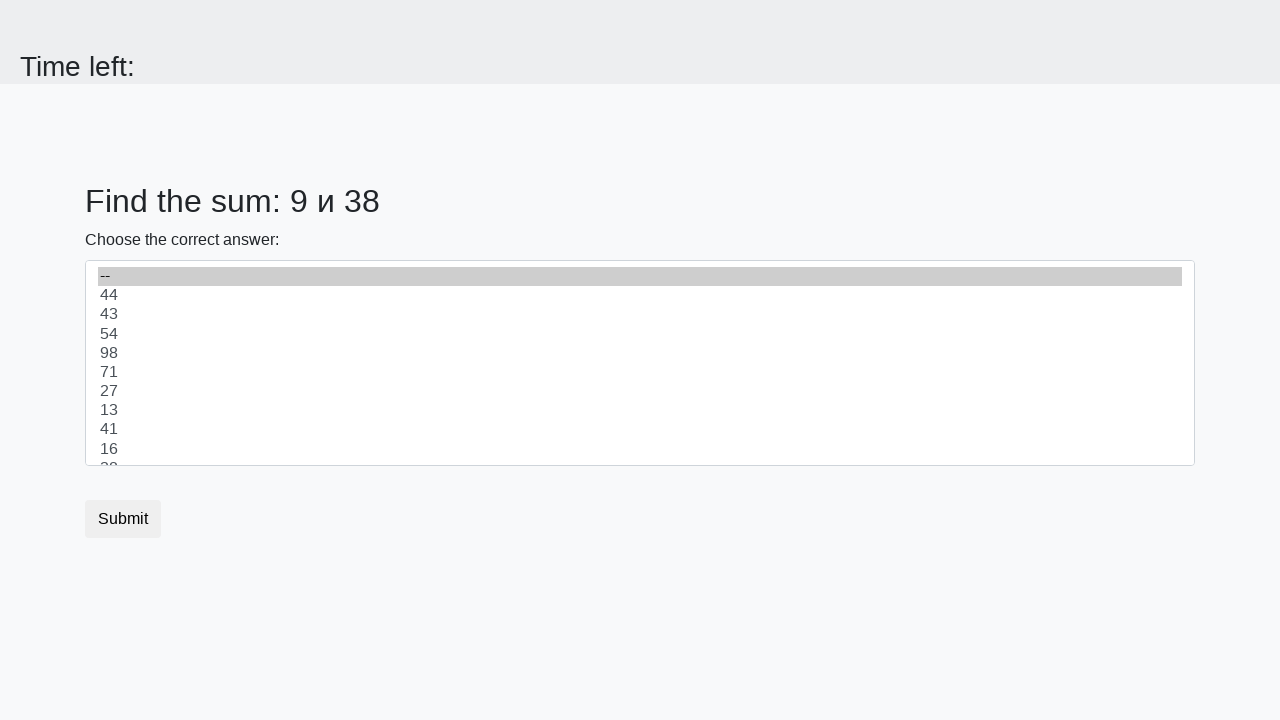

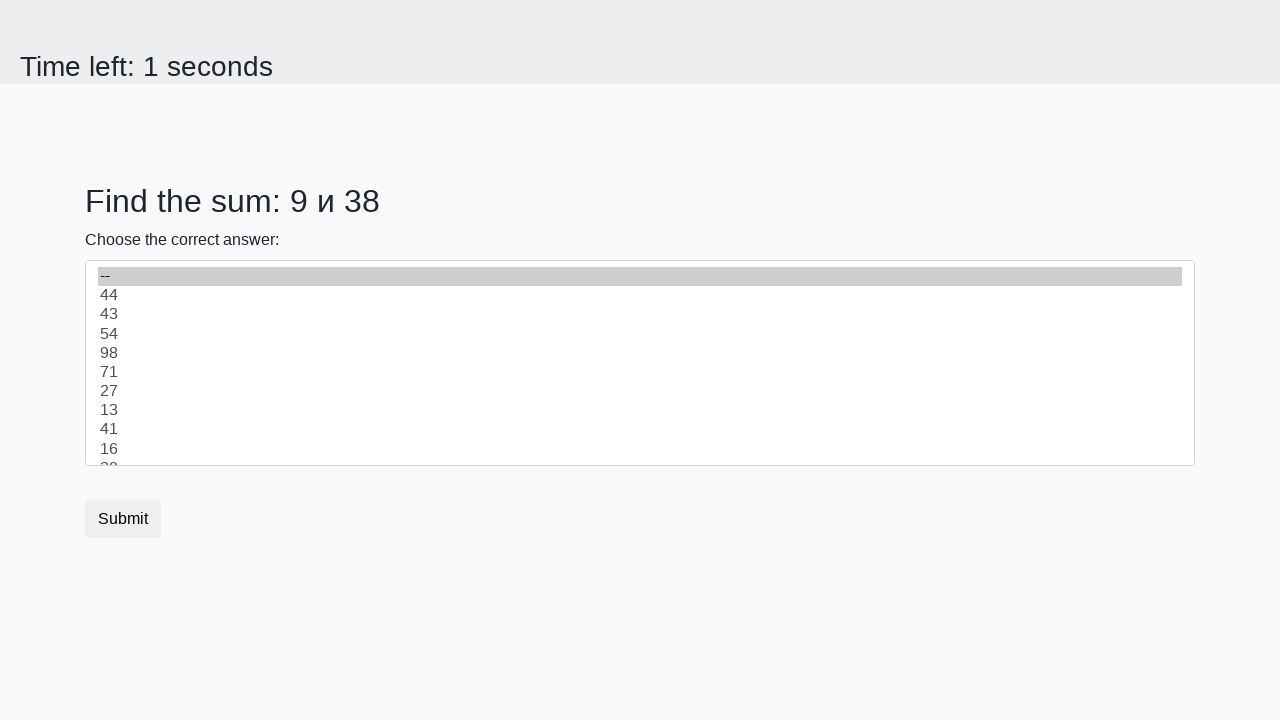